Tests prompt alert functionality by clicking a button that triggers a prompt dialog, entering text, and accepting it

Starting URL: https://letcode.in/alert

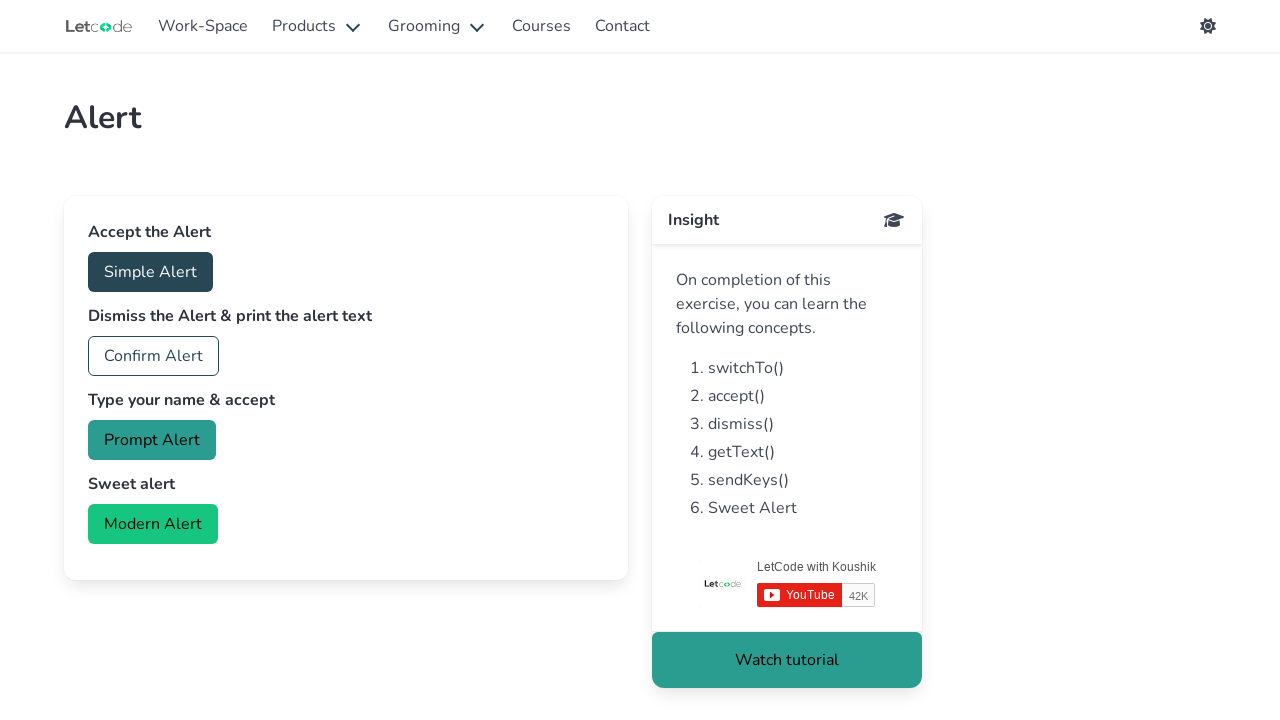

Set up dialog handler to accept prompt with text 'Hello,World!!'
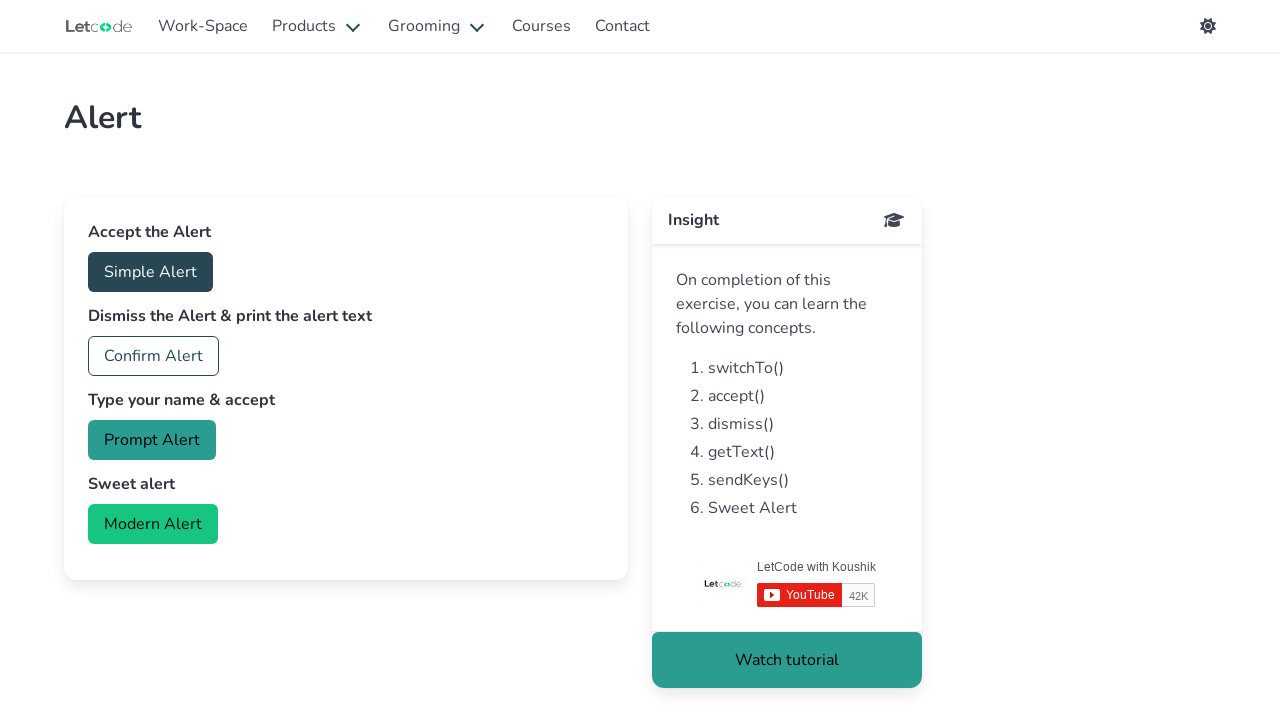

Clicked prompt button to trigger prompt alert dialog at (152, 440) on #prompt
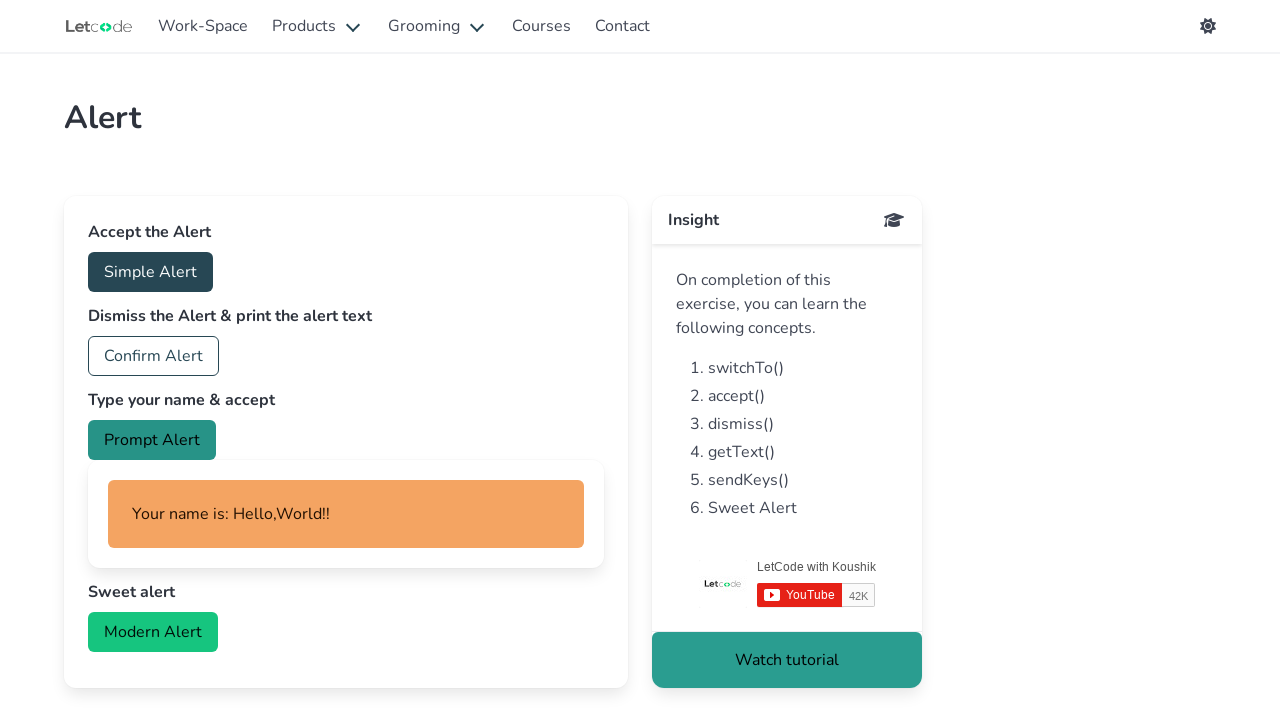

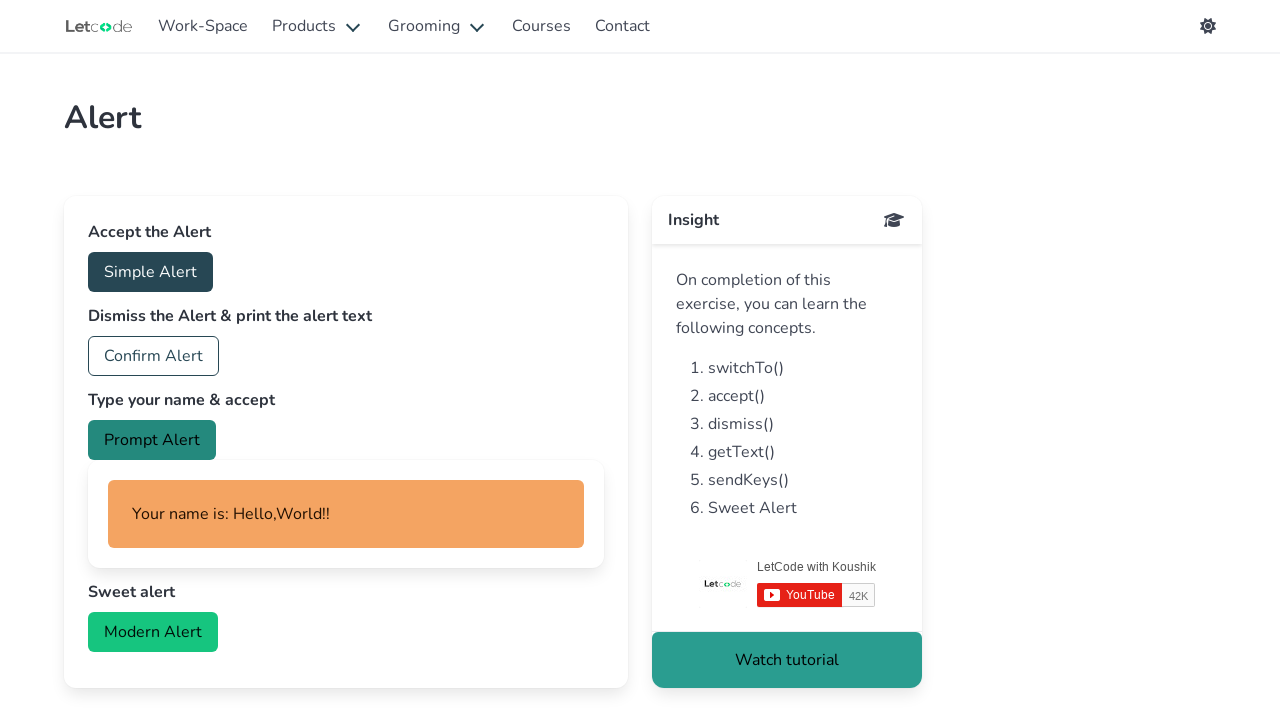